Tests a math problem form by reading a value from the page, calculating a logarithmic function, filling in the answer, checking required checkboxes, and submitting the form

Starting URL: http://suninjuly.github.io/math.html

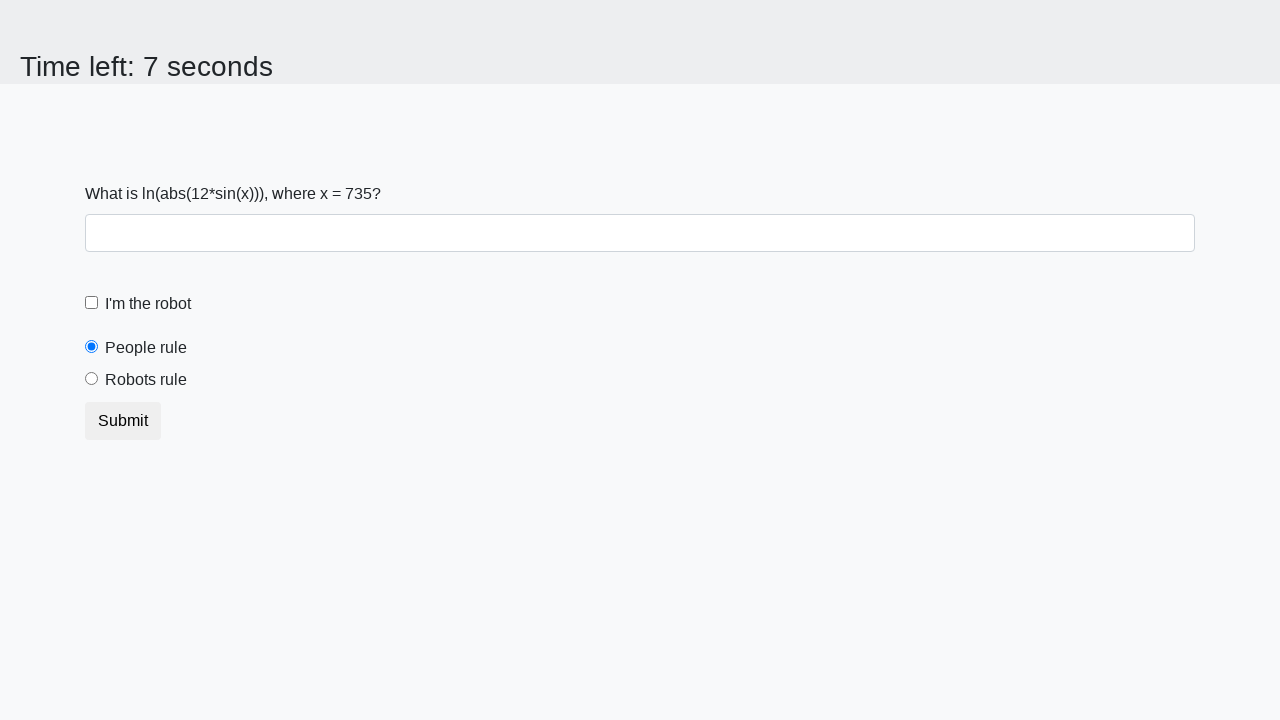

Retrieved input value from #input_value element
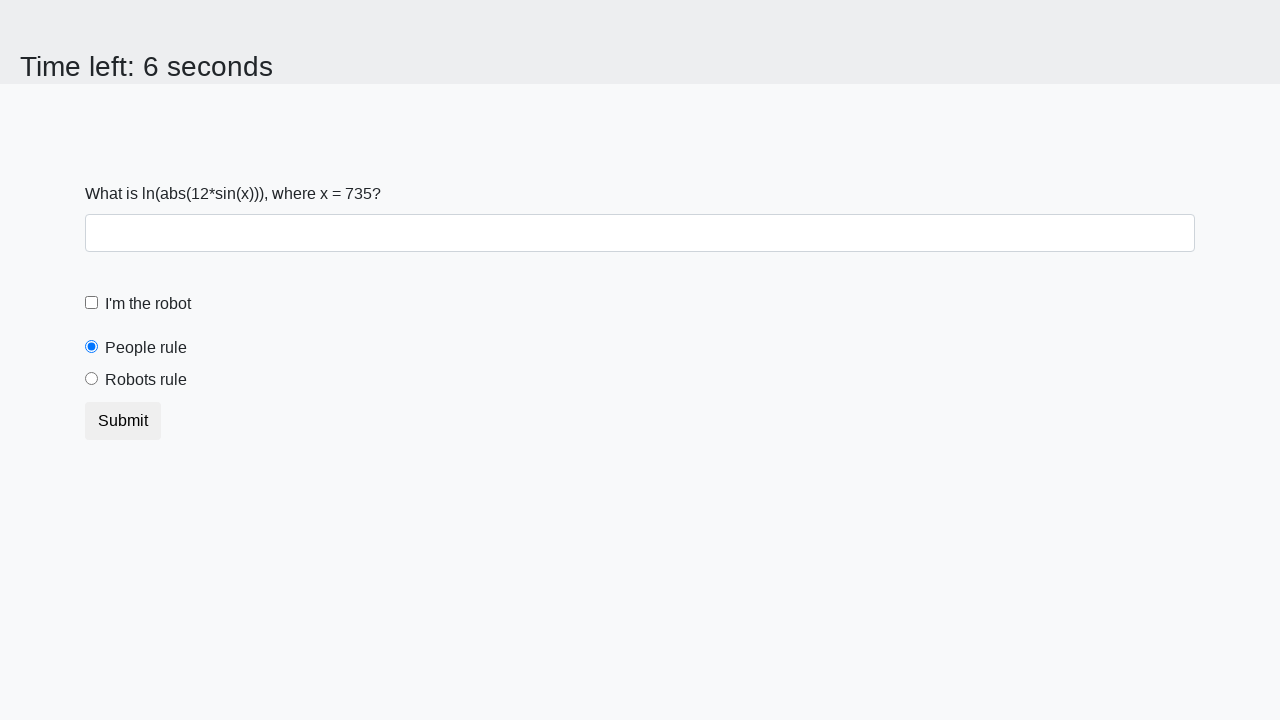

Converted input value to integer
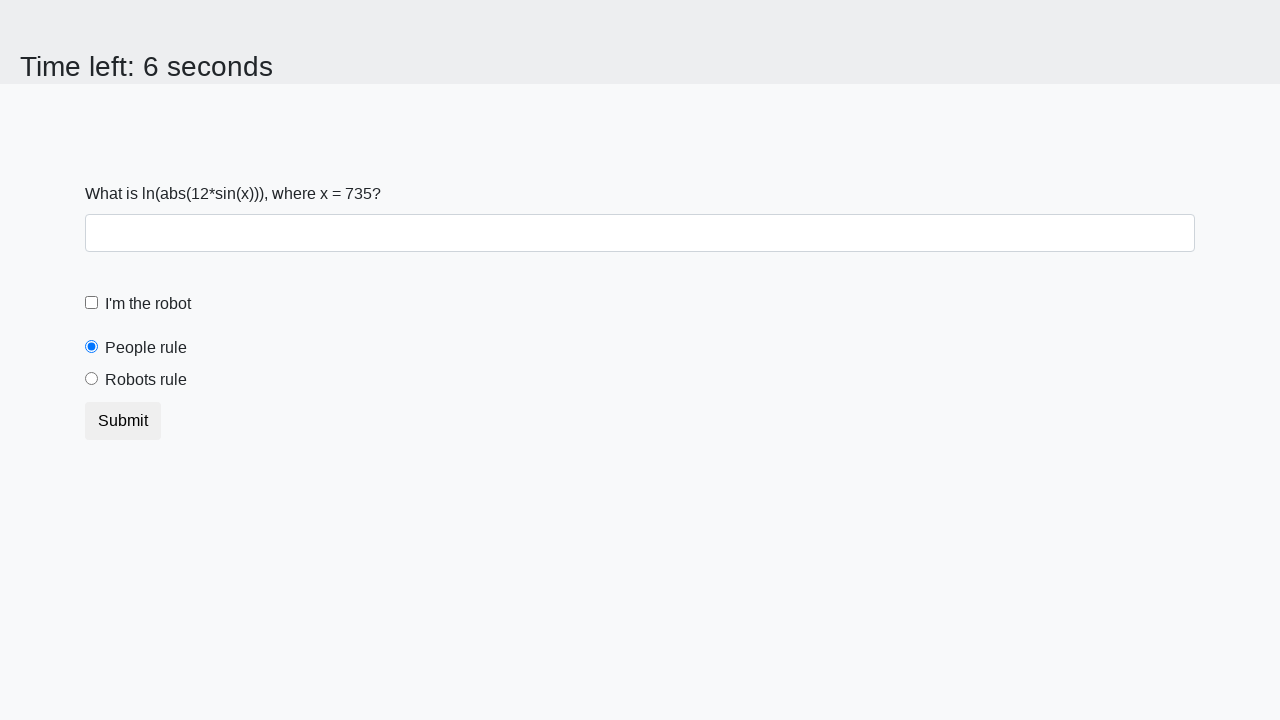

Calculated logarithmic answer using formula: log(abs(12*sin(x)))
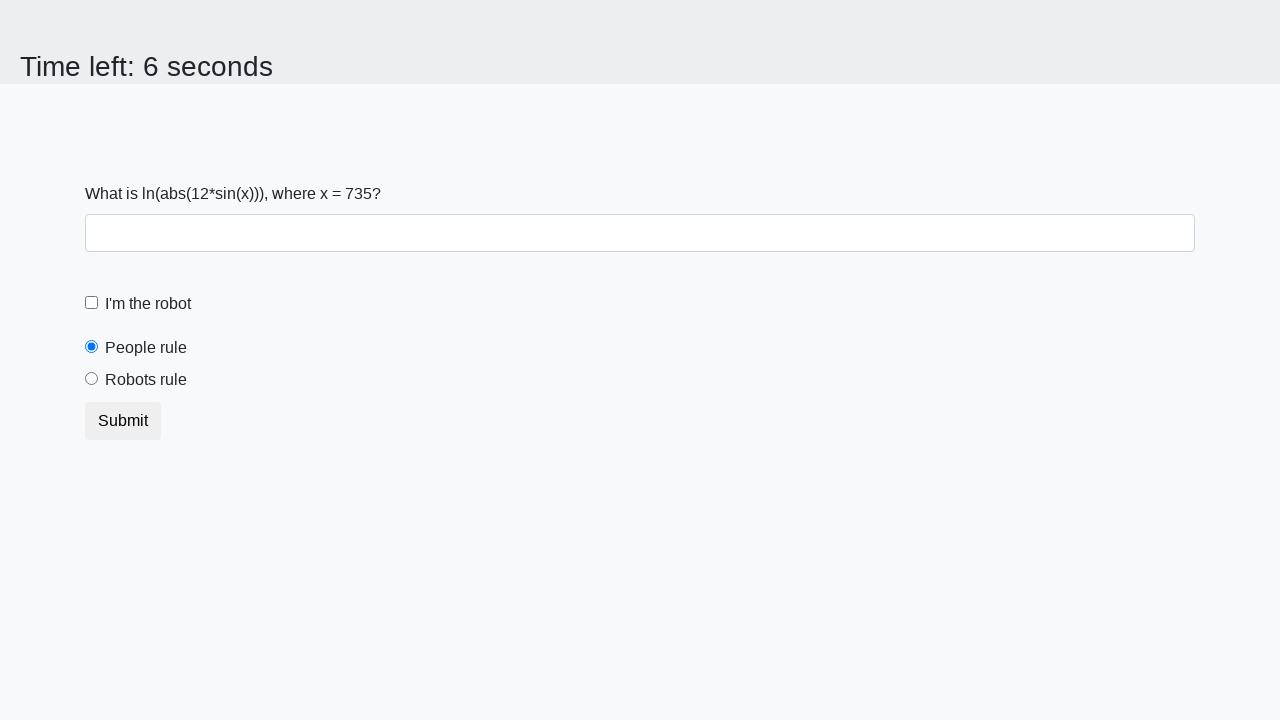

Filled answer field with calculated value on #answer
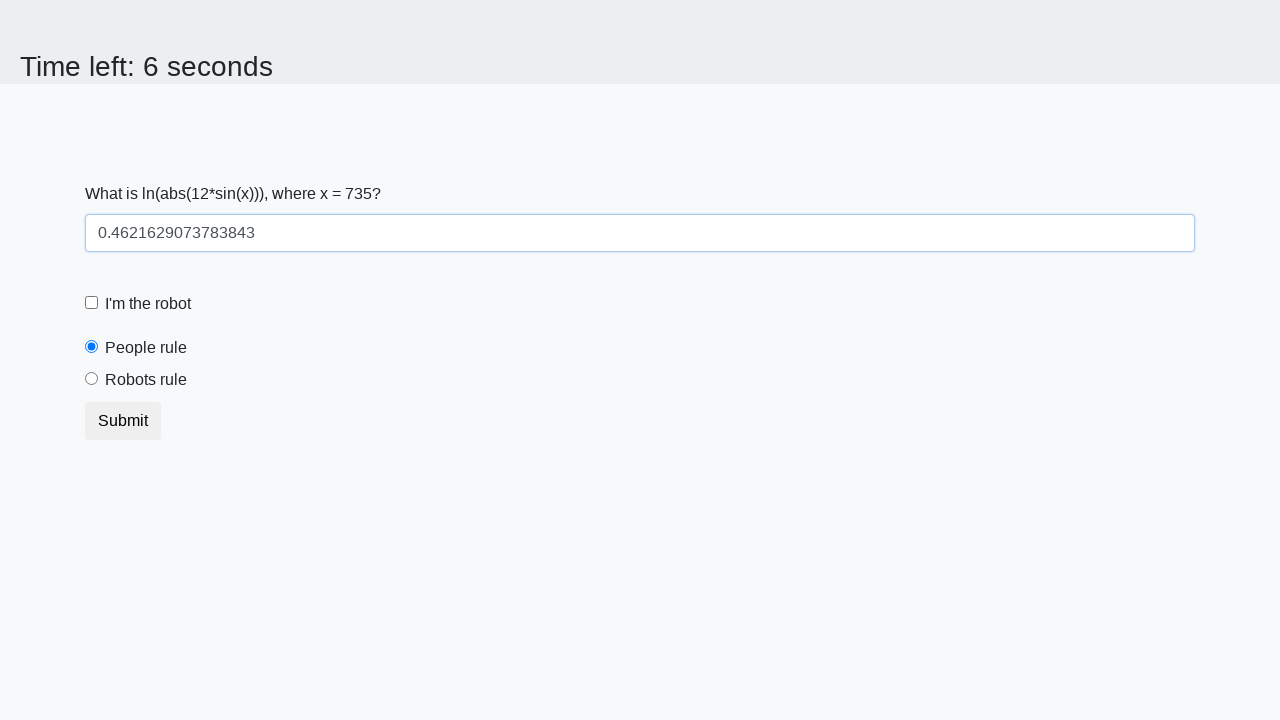

Clicked robot checkbox (#robotCheckbox) at (92, 303) on #robotCheckbox
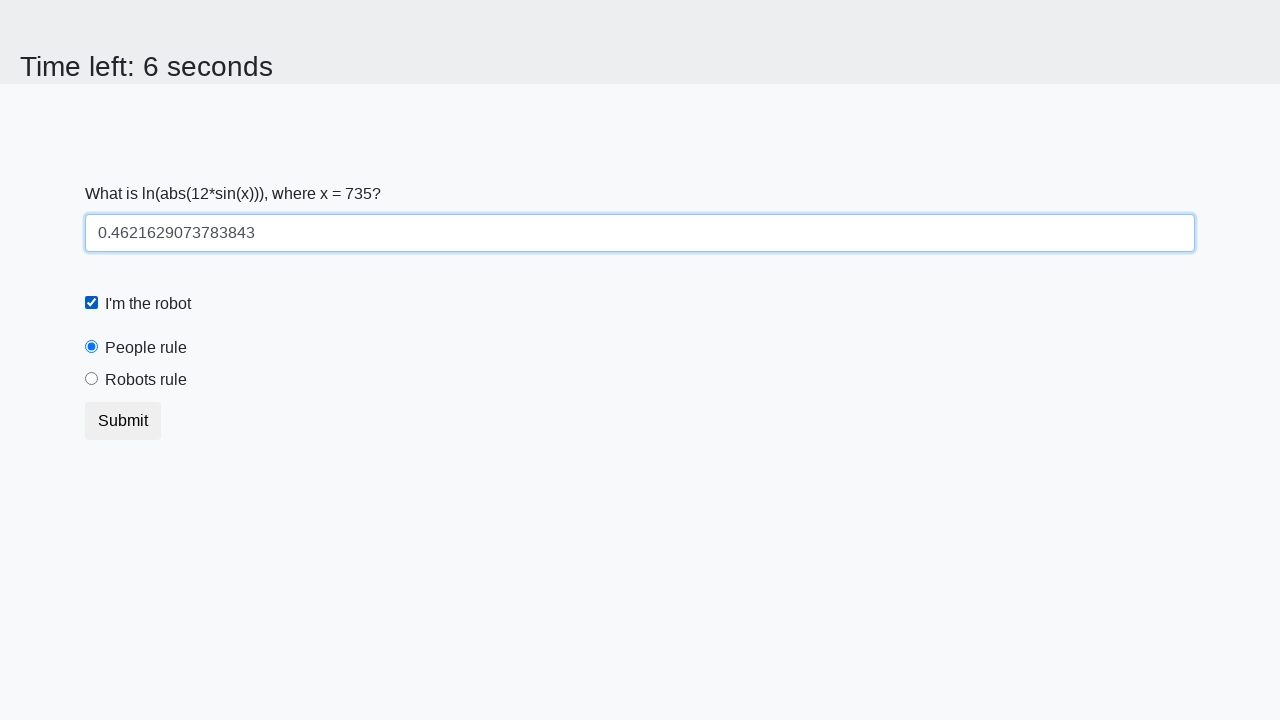

Clicked robots rule checkbox/radio (#robotsRule) at (92, 379) on #robotsRule
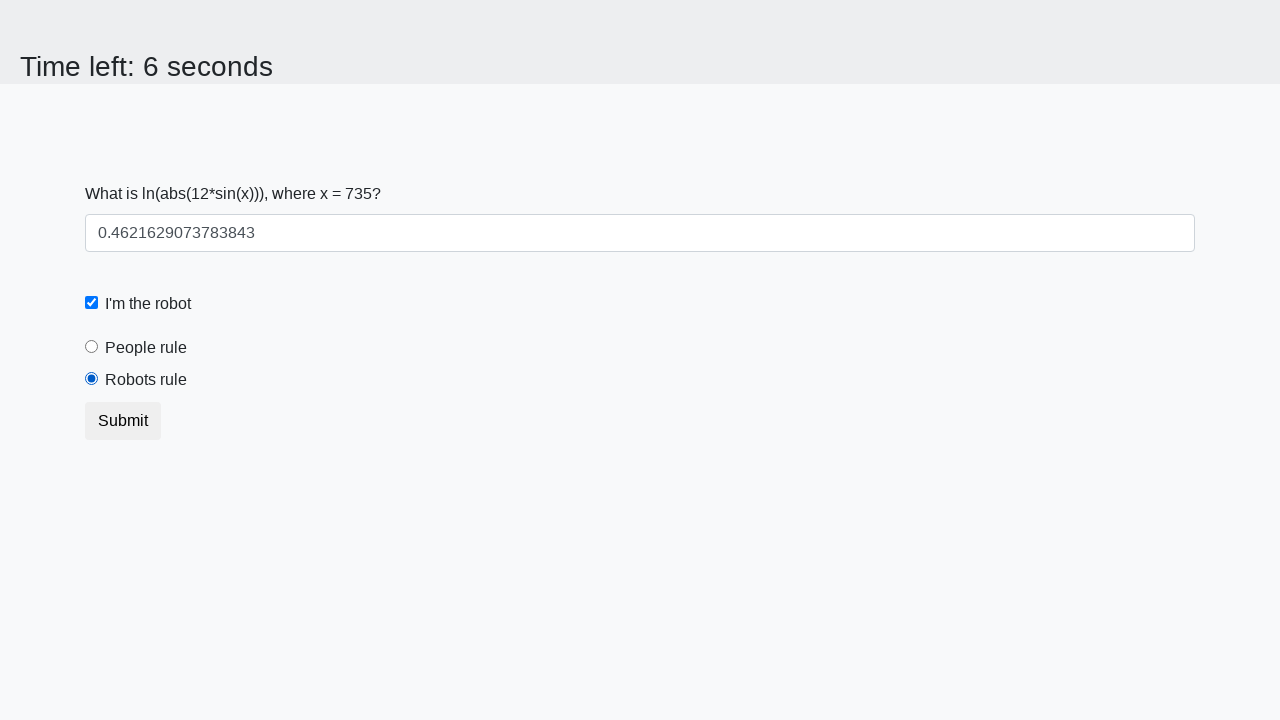

Clicked submit button to submit the form at (123, 421) on button
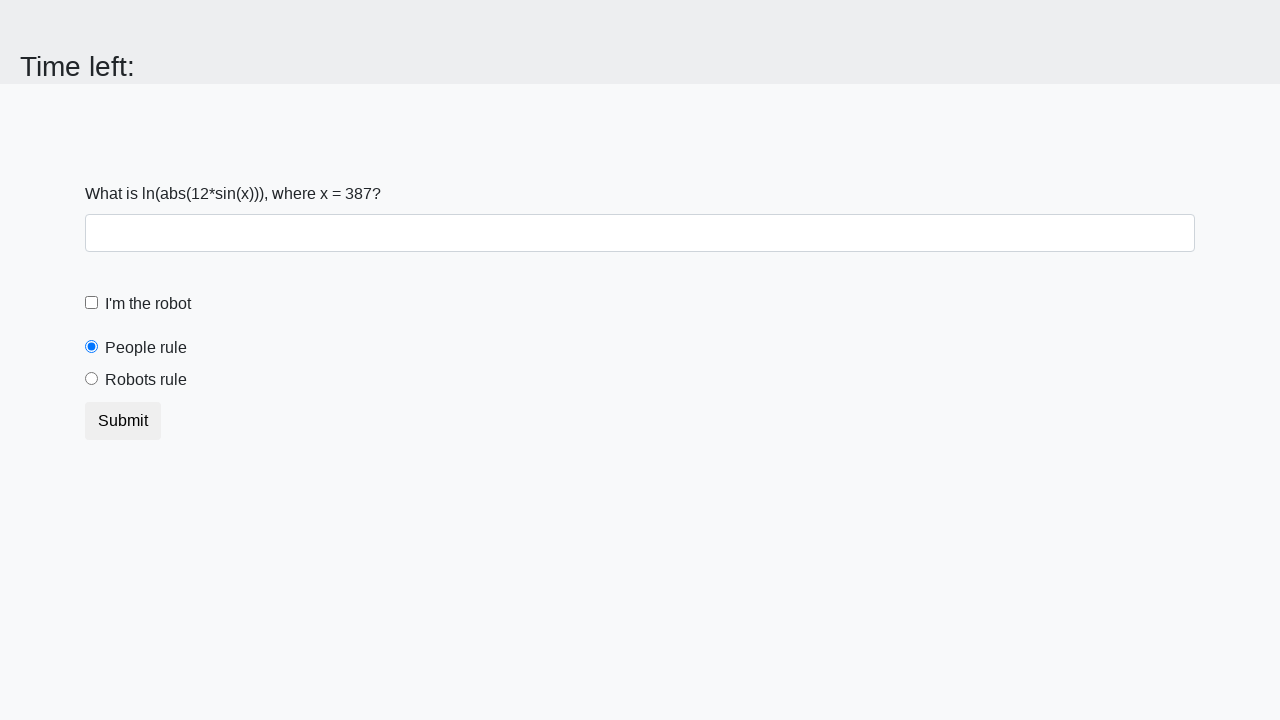

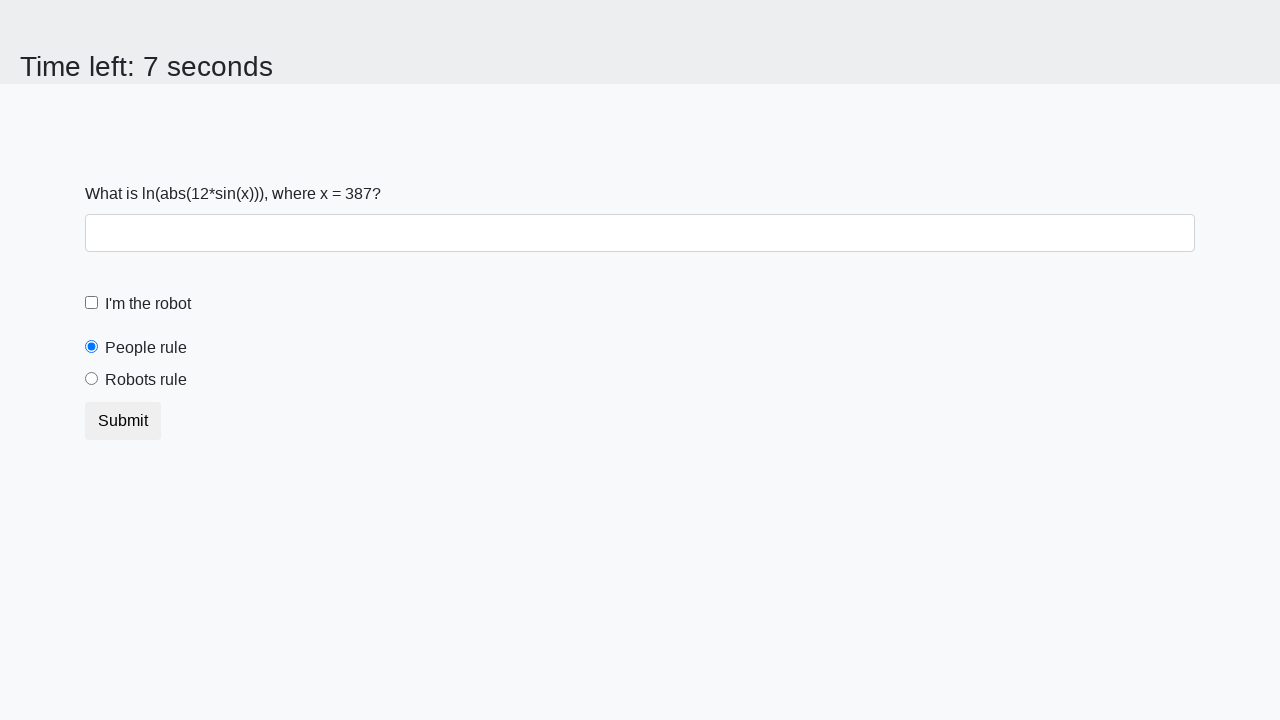